Tests form submission on Selenium demo web form by filling text and password fields, then clicking submit button

Starting URL: https://www.selenium.dev/selenium/web/web-form.html

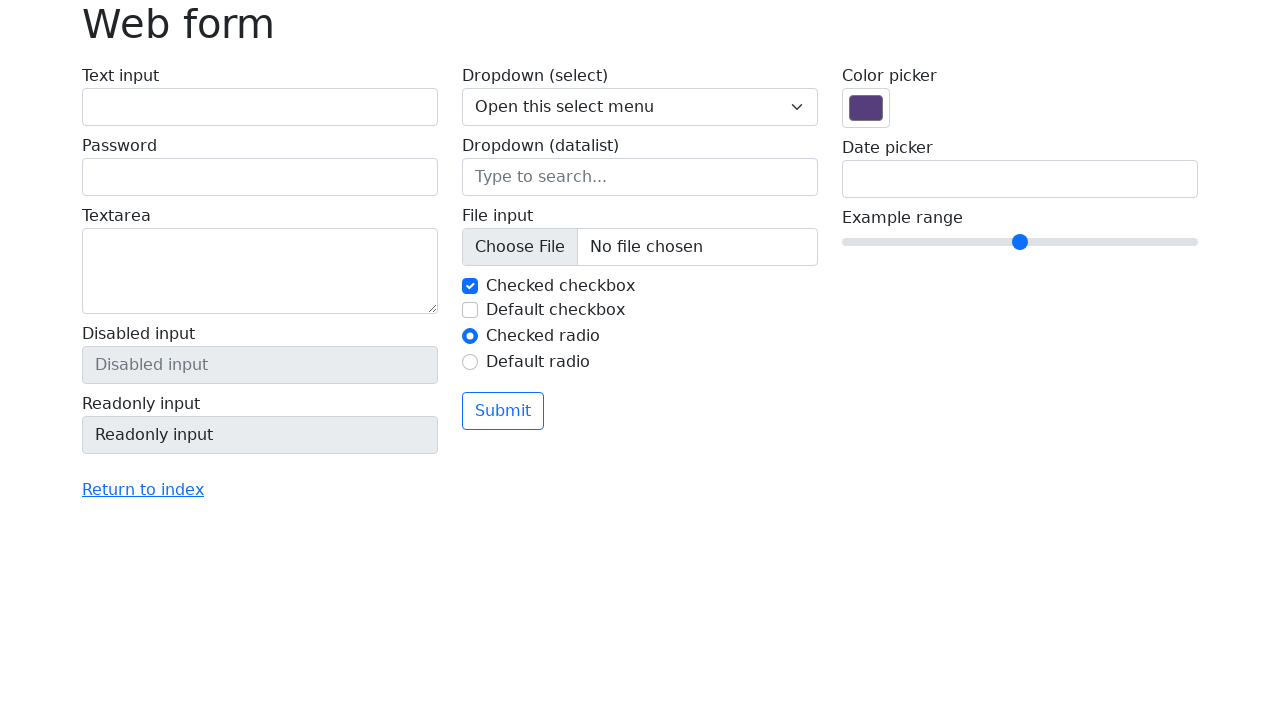

Filled text input field with 'testUser' on #my-text-id
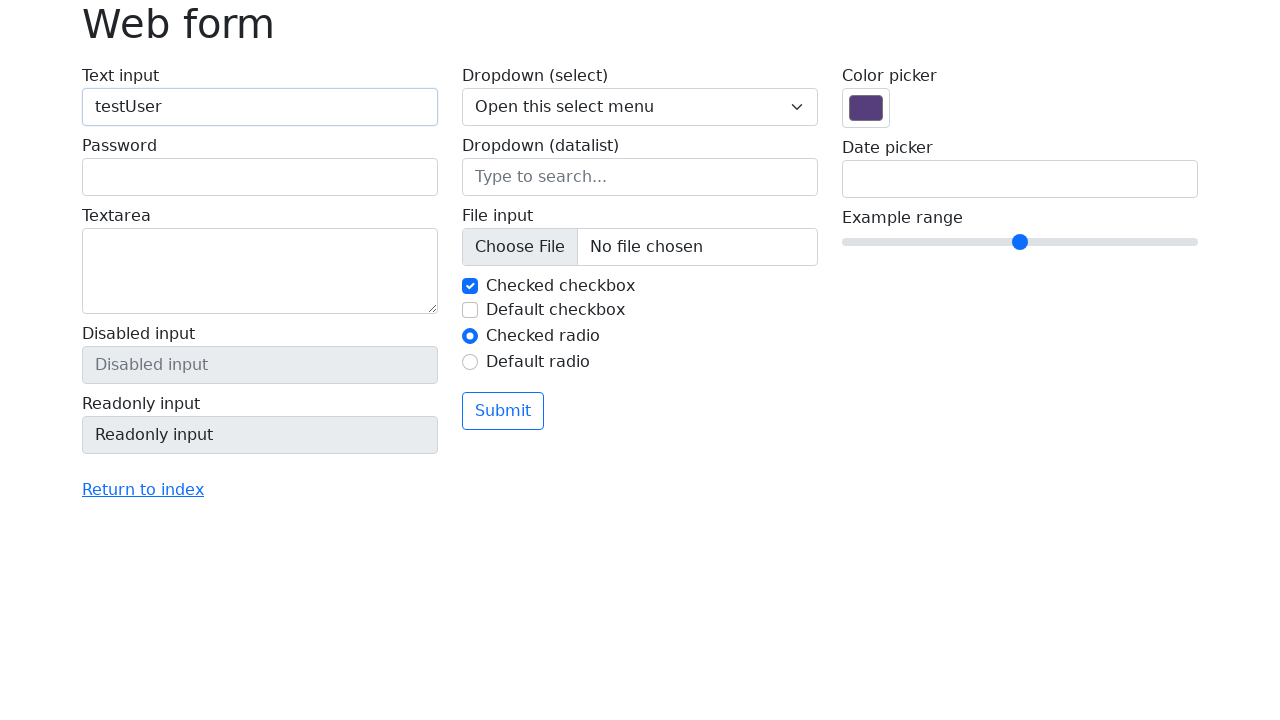

Filled password field with 'mySecret' on [name='my-password']
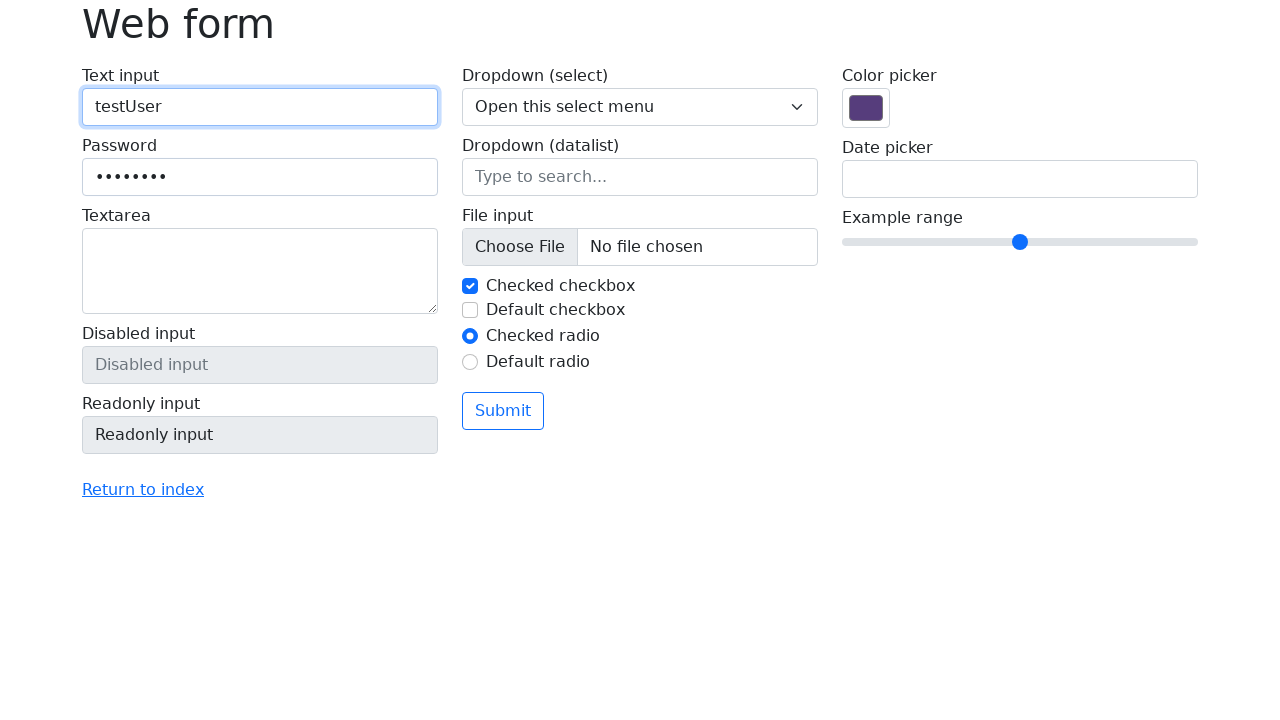

Clicked submit button to submit form at (503, 411) on button.btn
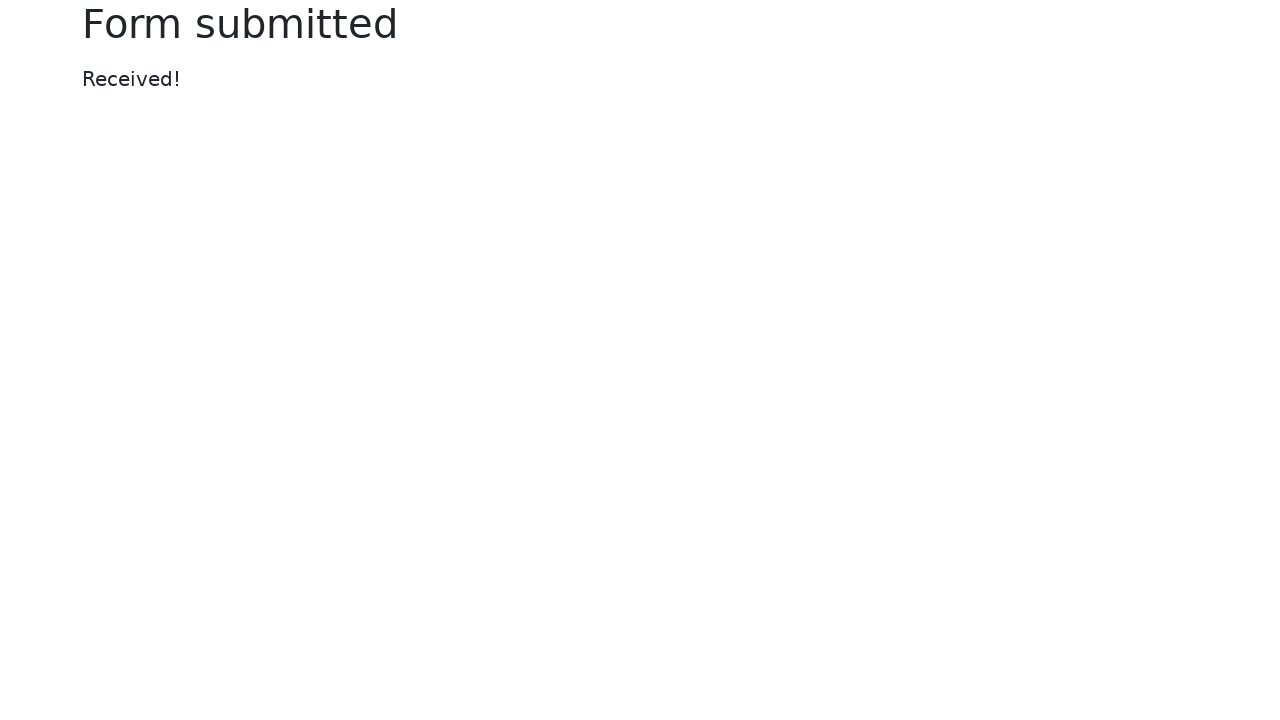

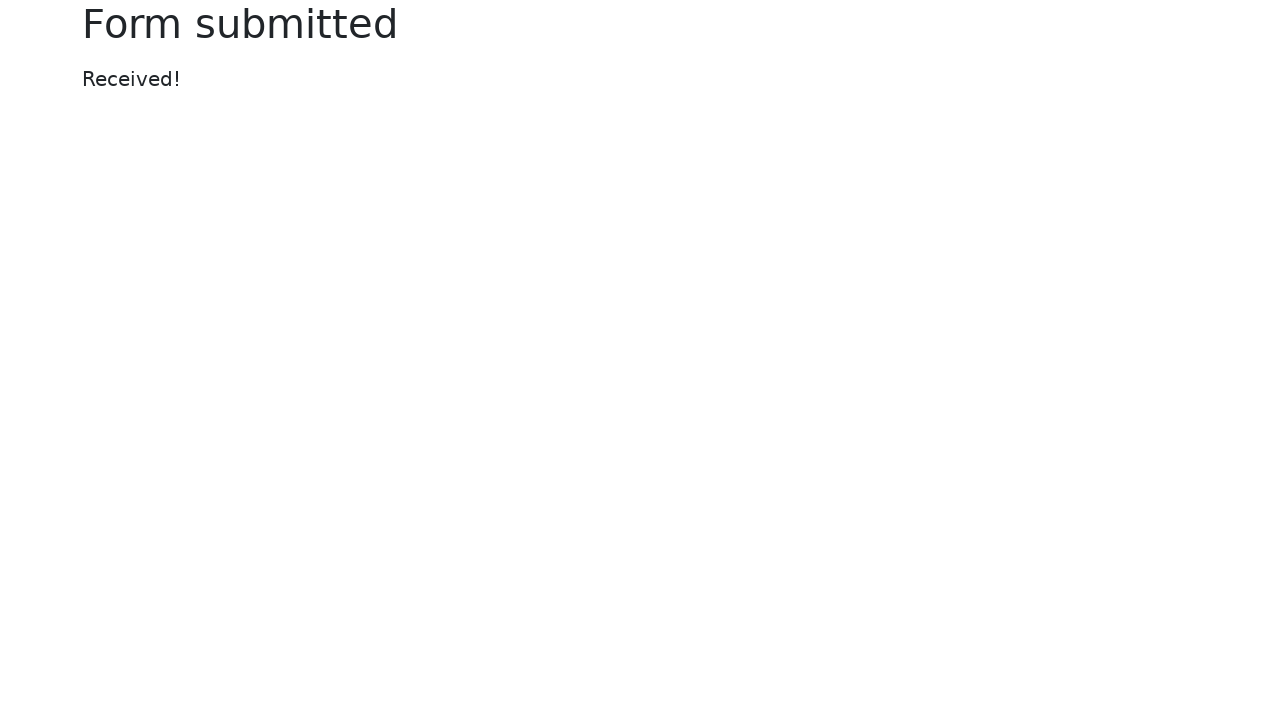